Tests horizontal slider functionality by moving the slider to a random position and verifying the displayed value matches the slider position

Starting URL: https://the-internet.herokuapp.com/horizontal_slider

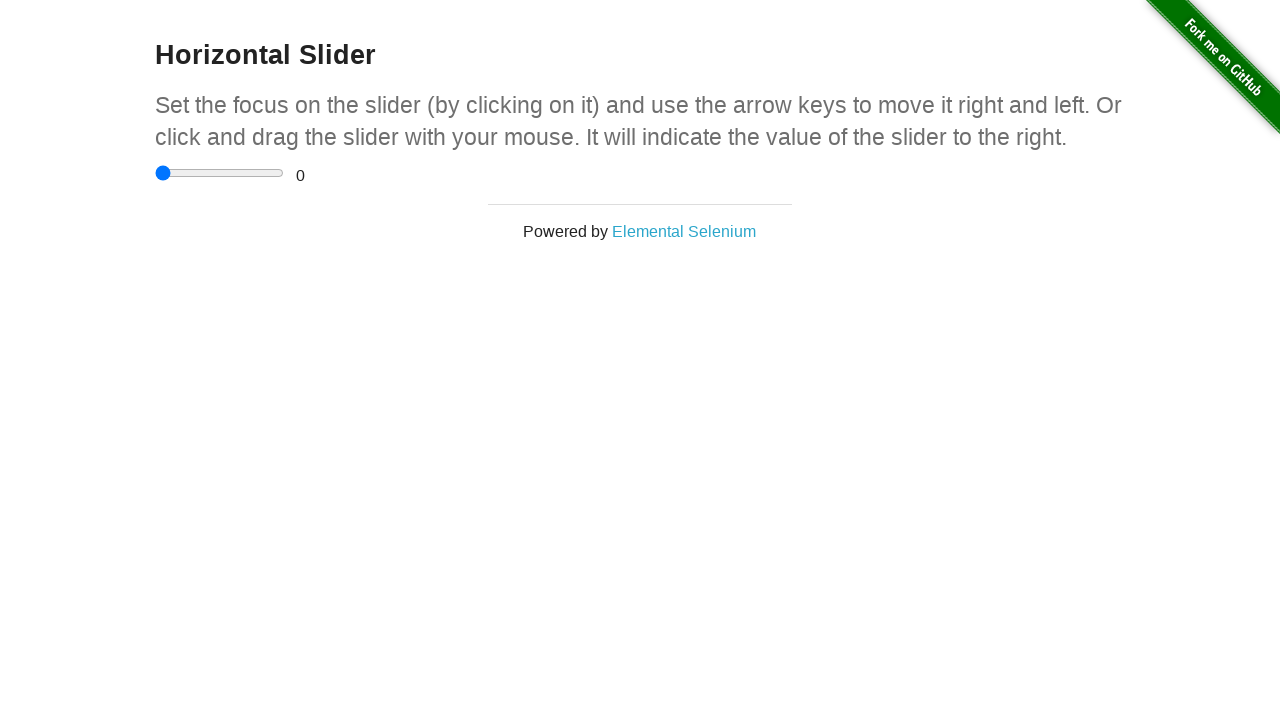

Waited for horizontal slider to be visible
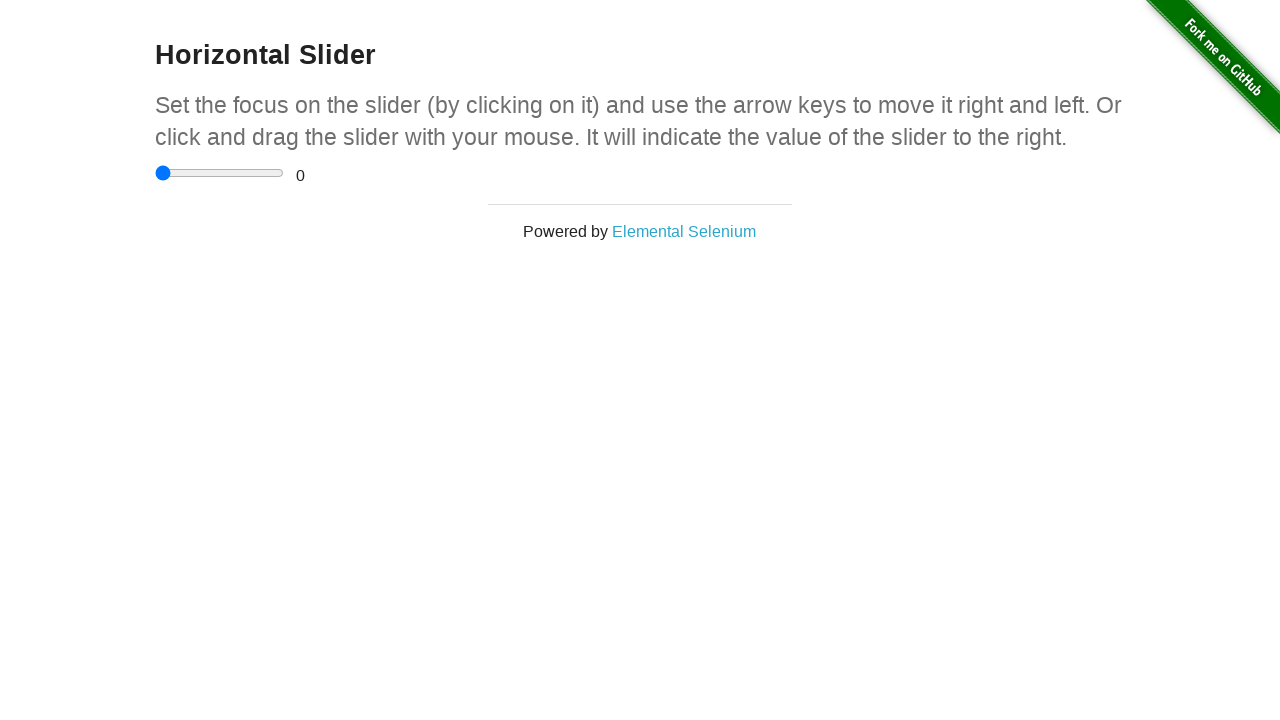

Located the horizontal slider element
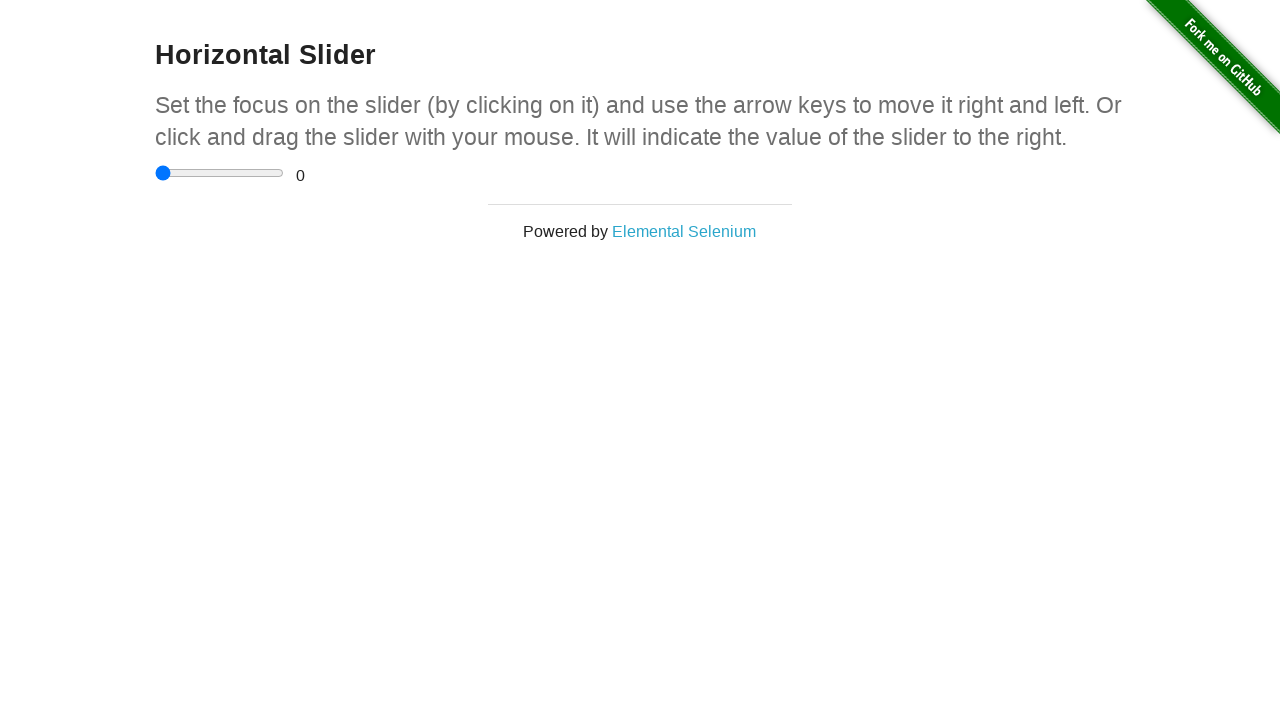

Clicked on the slider to focus it at (220, 173) on input[type='range']
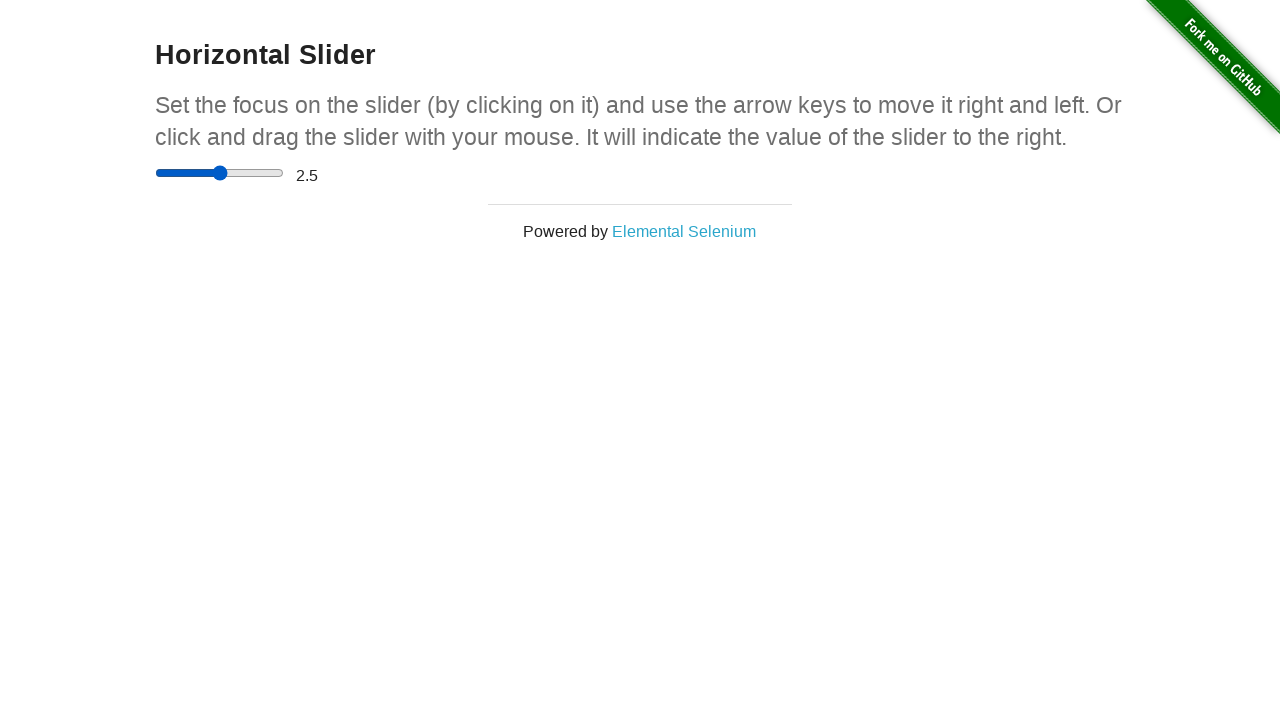

Pressed ArrowRight to move slider position on input[type='range']
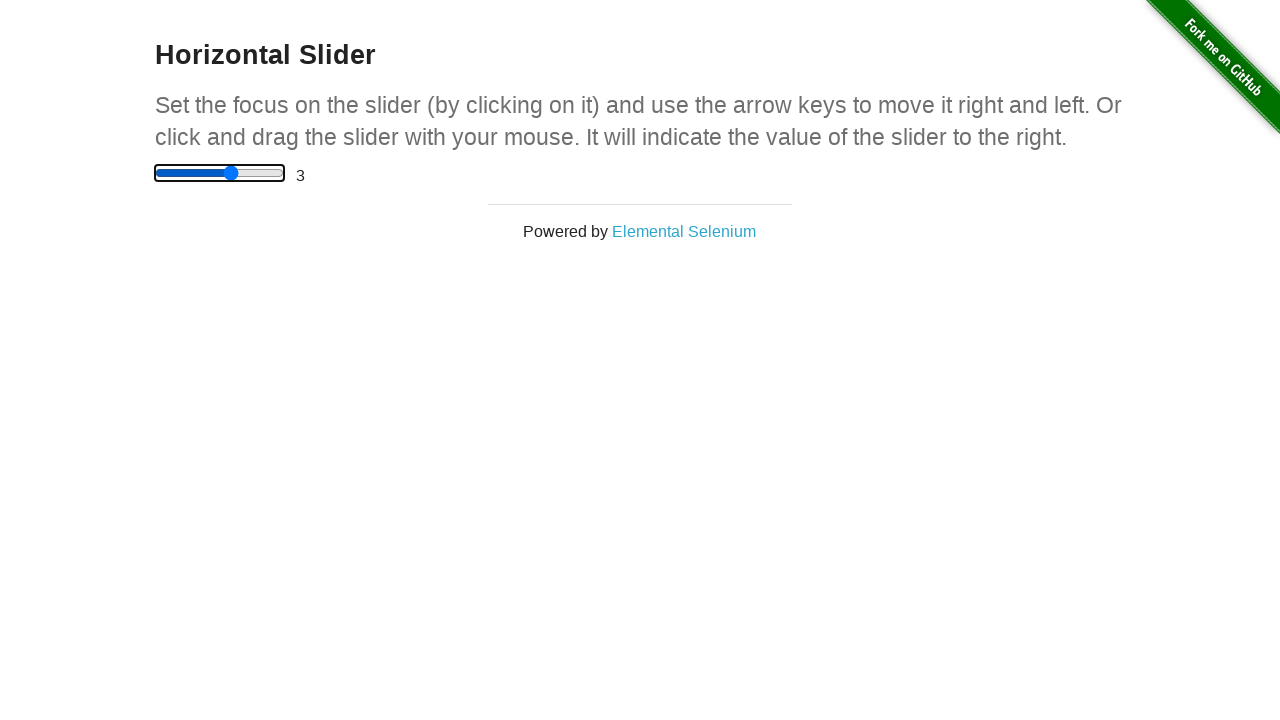

Pressed ArrowRight to move slider position on input[type='range']
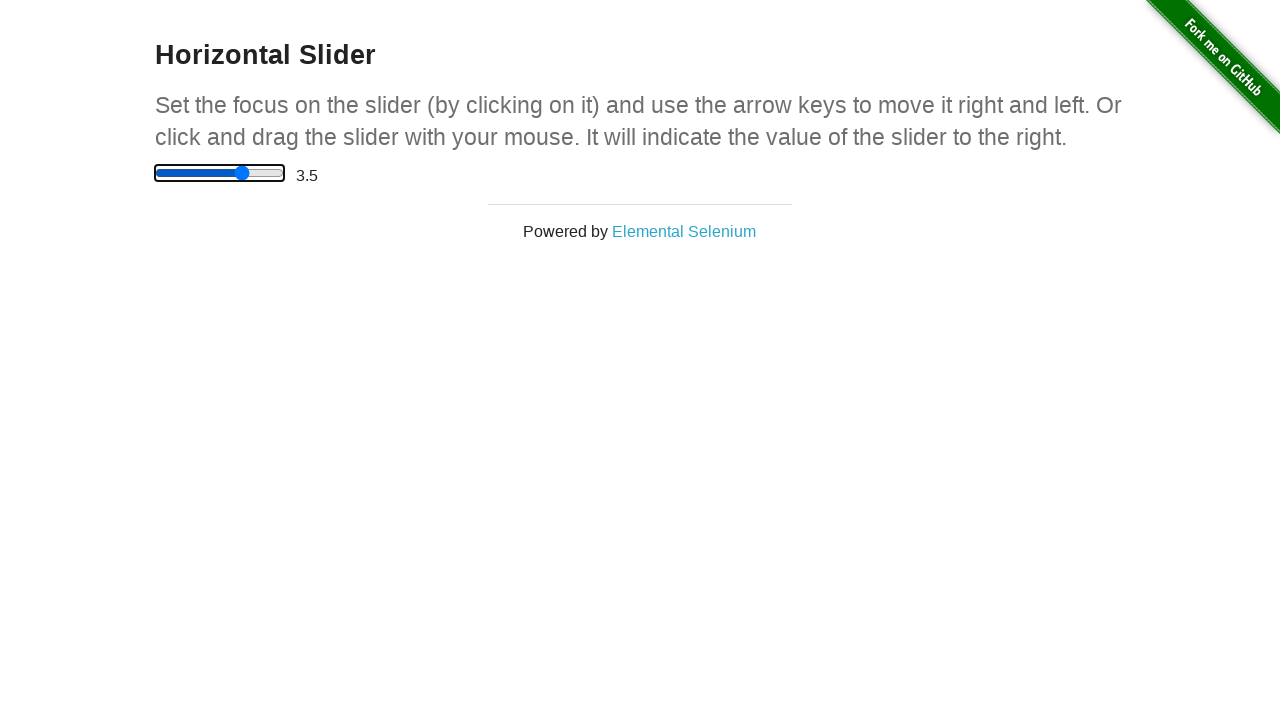

Pressed ArrowRight to move slider position on input[type='range']
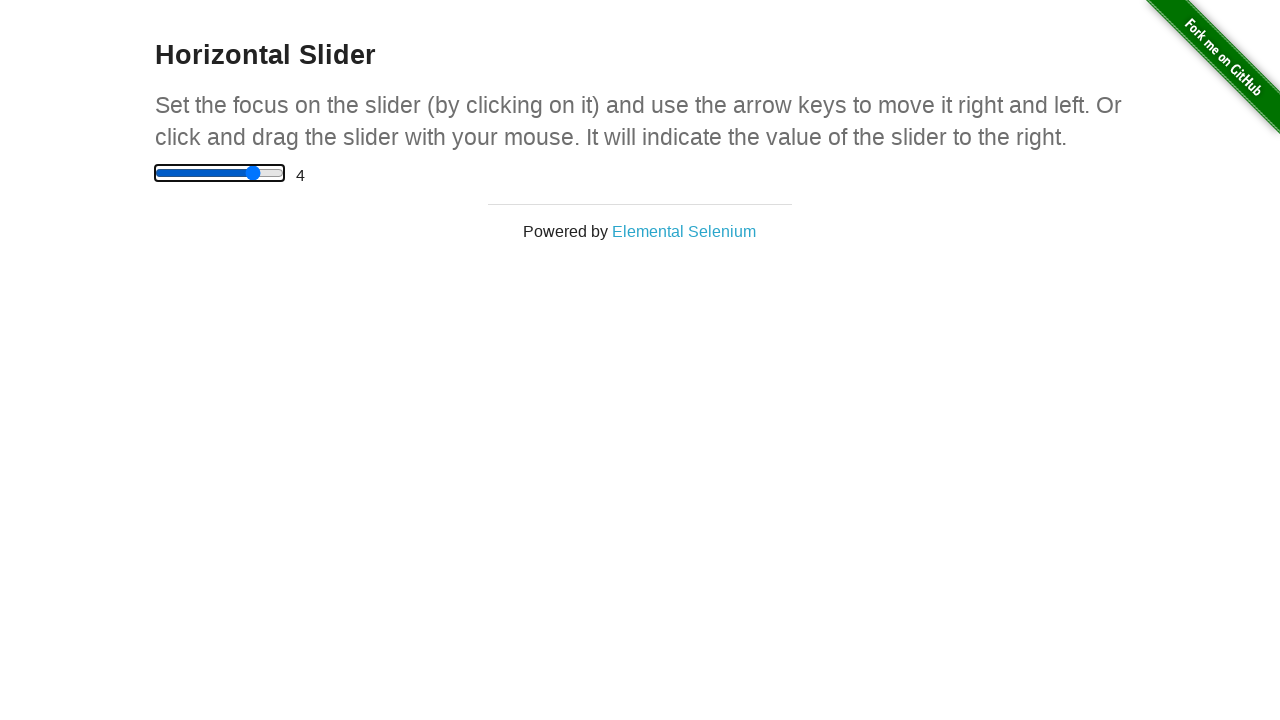

Waited for range value display to update
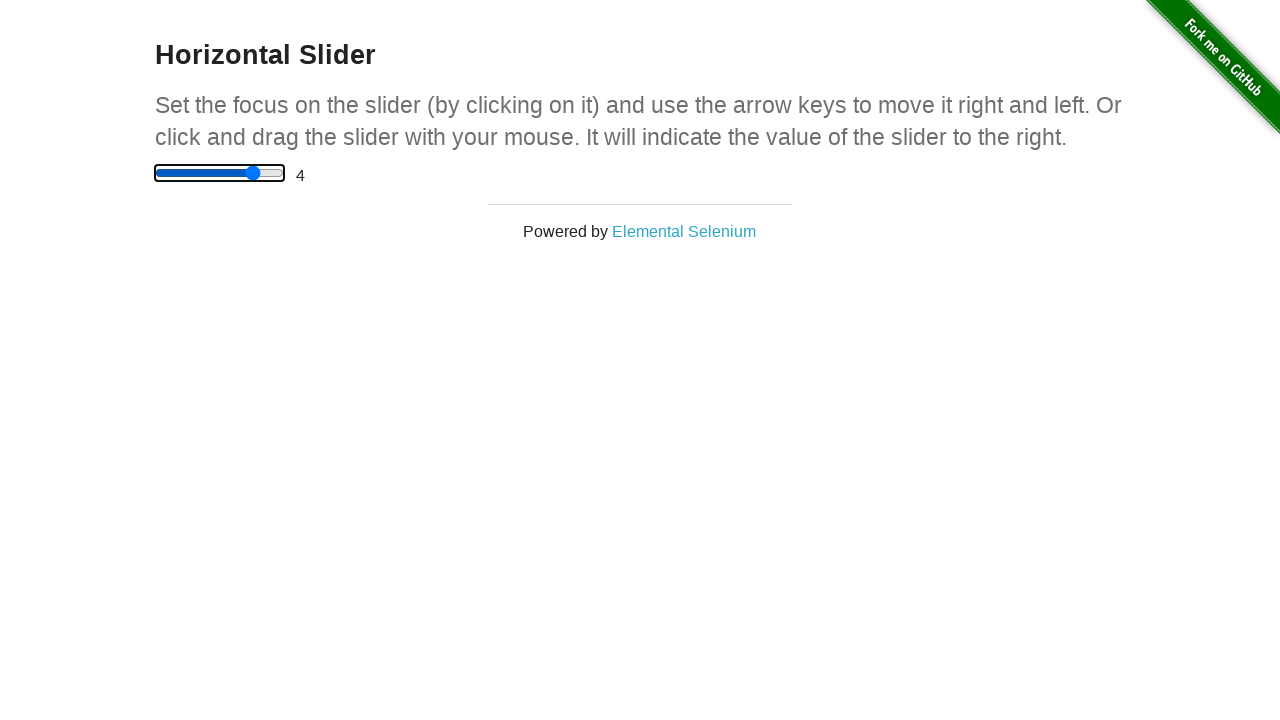

Retrieved displayed slider value: 4
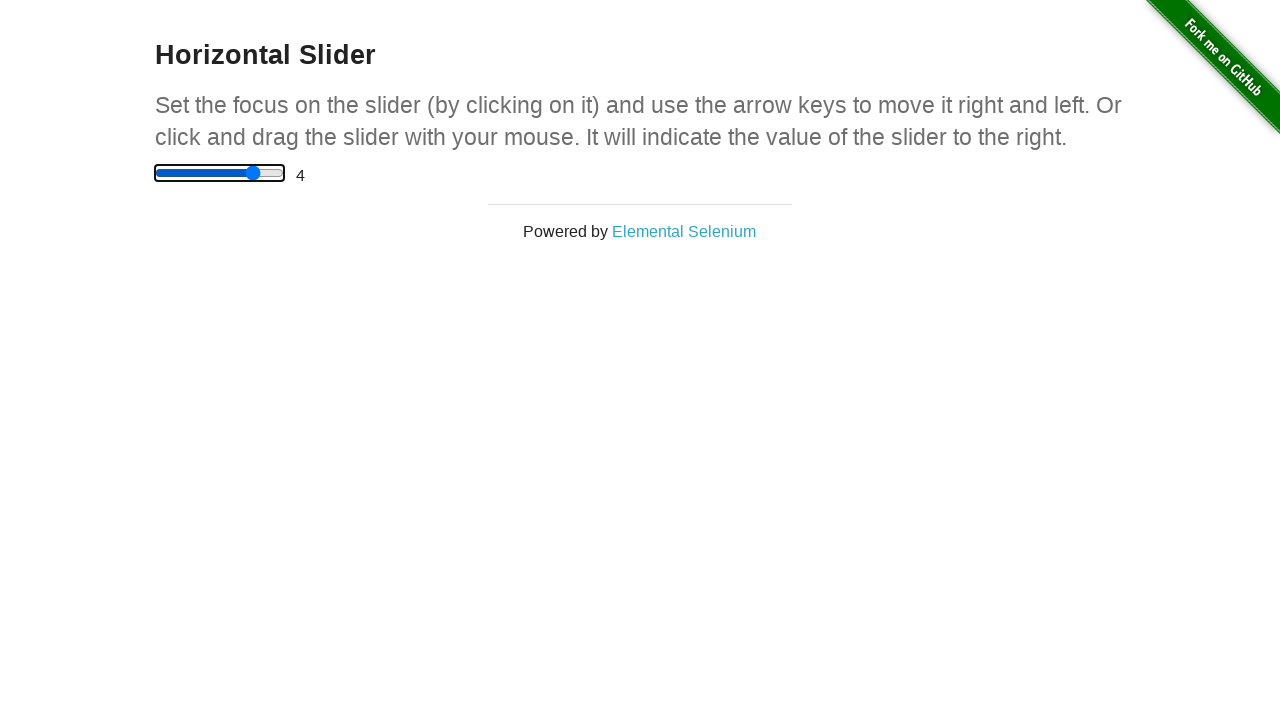

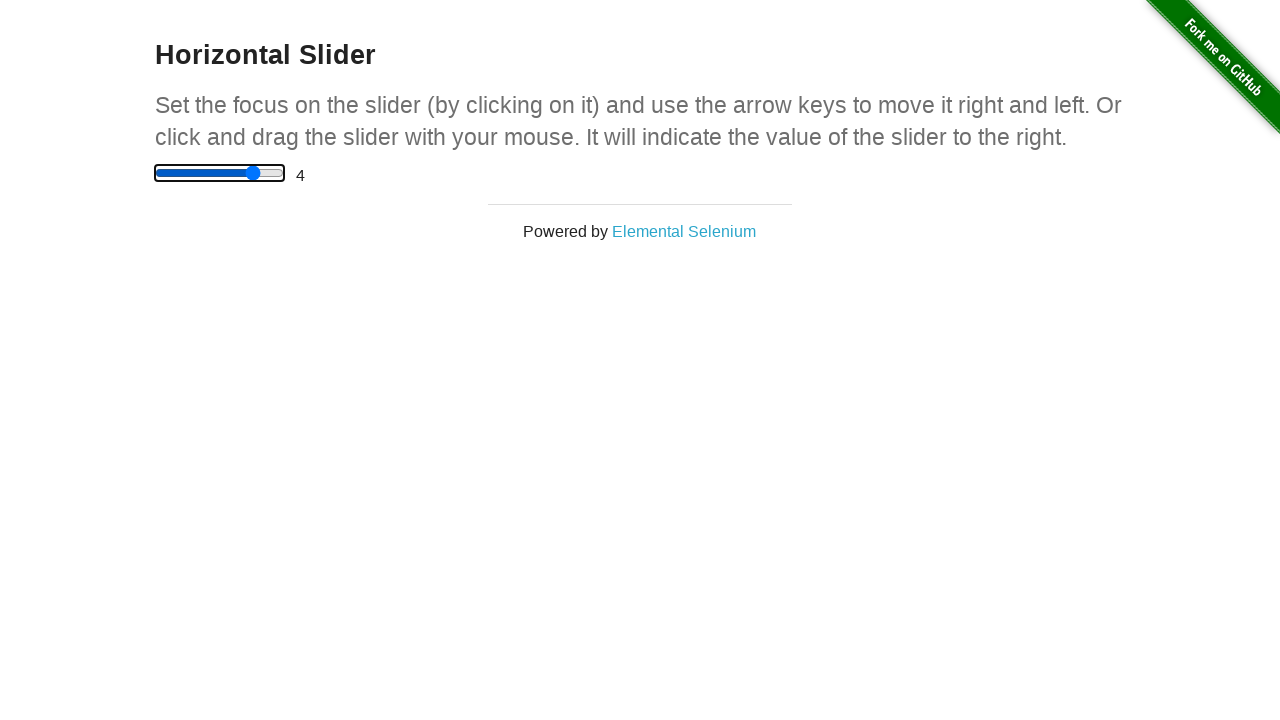